Tests frame handling by interacting with single frames and nested iframes, filling text inputs within each frame

Starting URL: http://demo.automationtesting.in/Frames.html

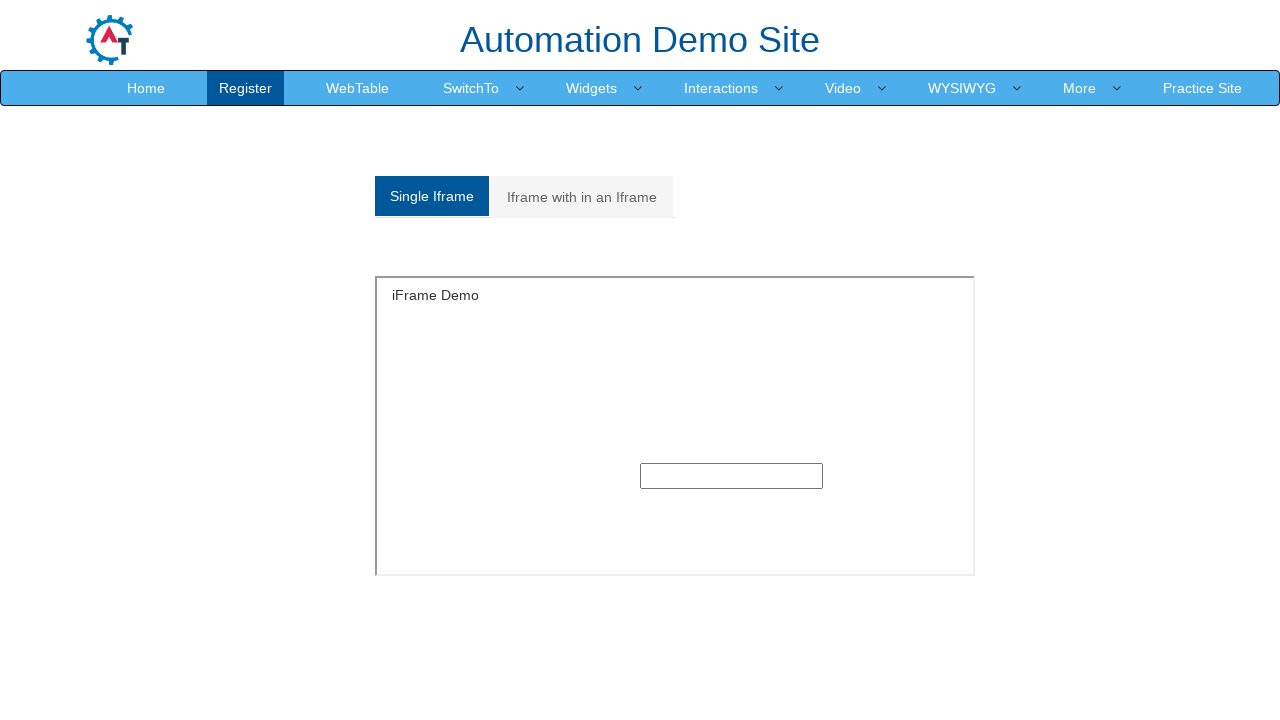

Located first iframe element
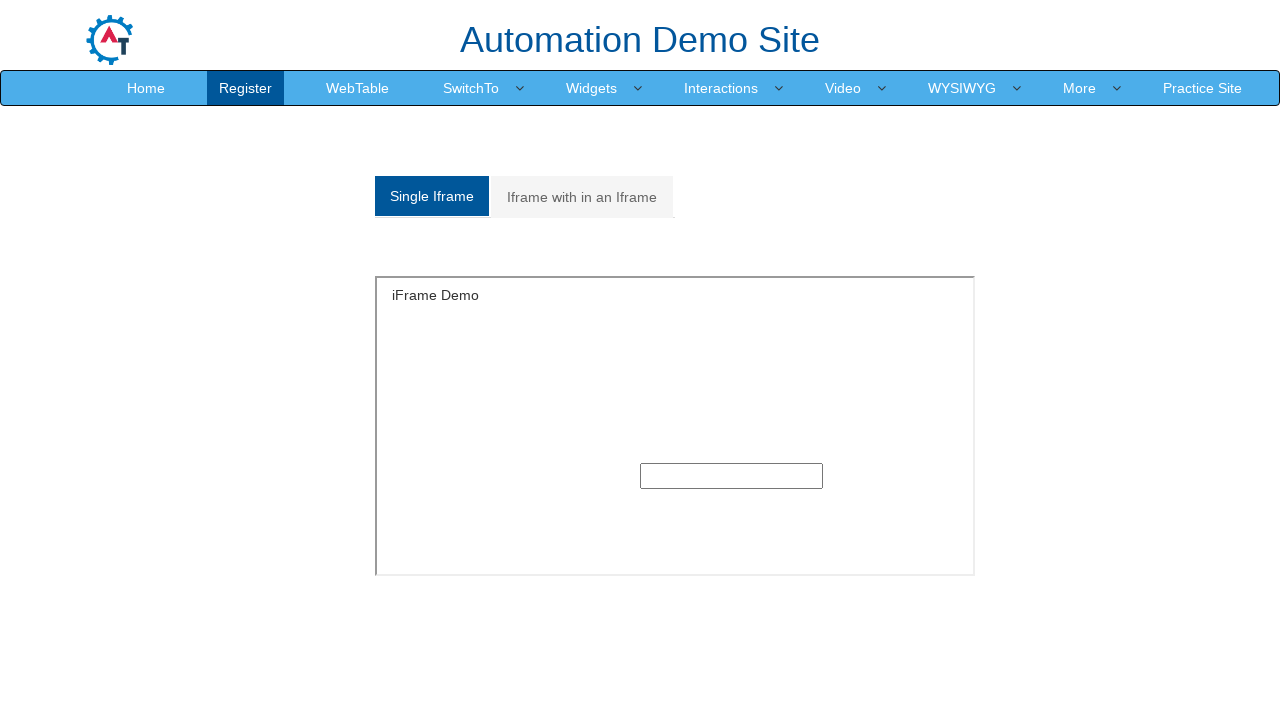

Filled text input in first frame with 'DGP' on iframe[style='float: left;height: 300px;width: 600px'] >> internal:control=enter
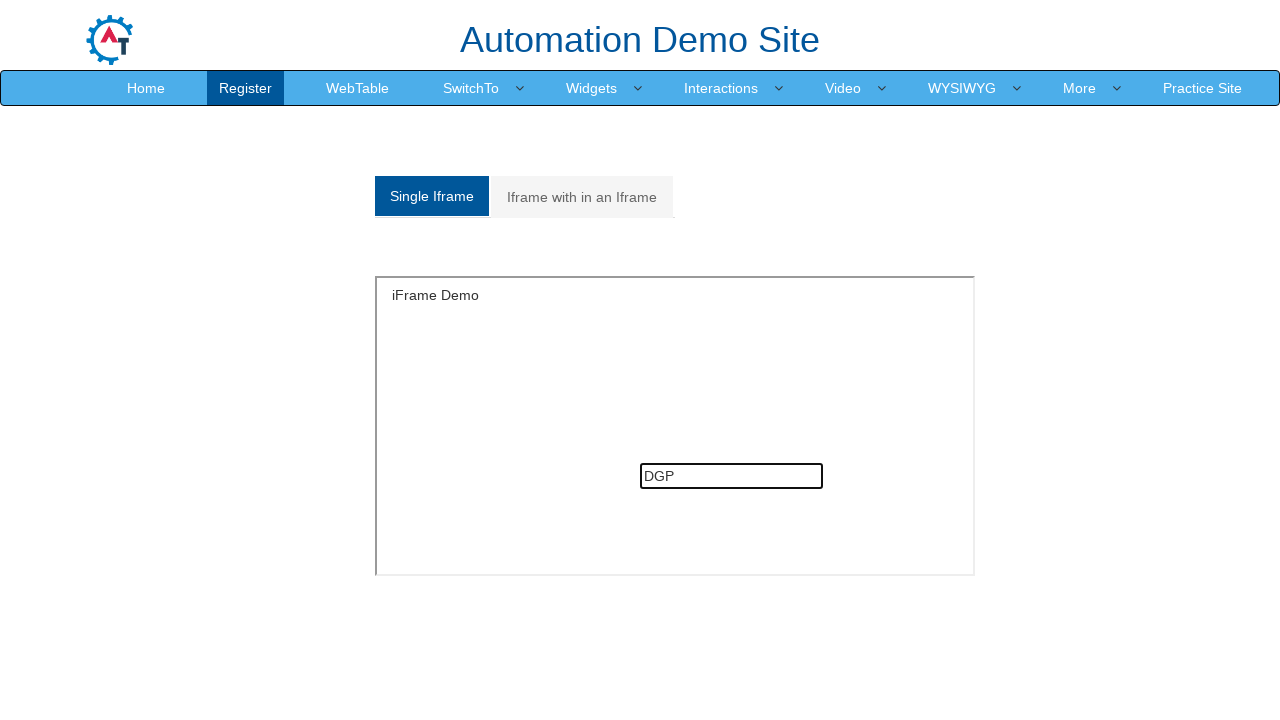

Clicked on 'Iframe with in an Iframe' link to navigate to nested iframe section at (582, 197) on text=Iframe with in an Iframe
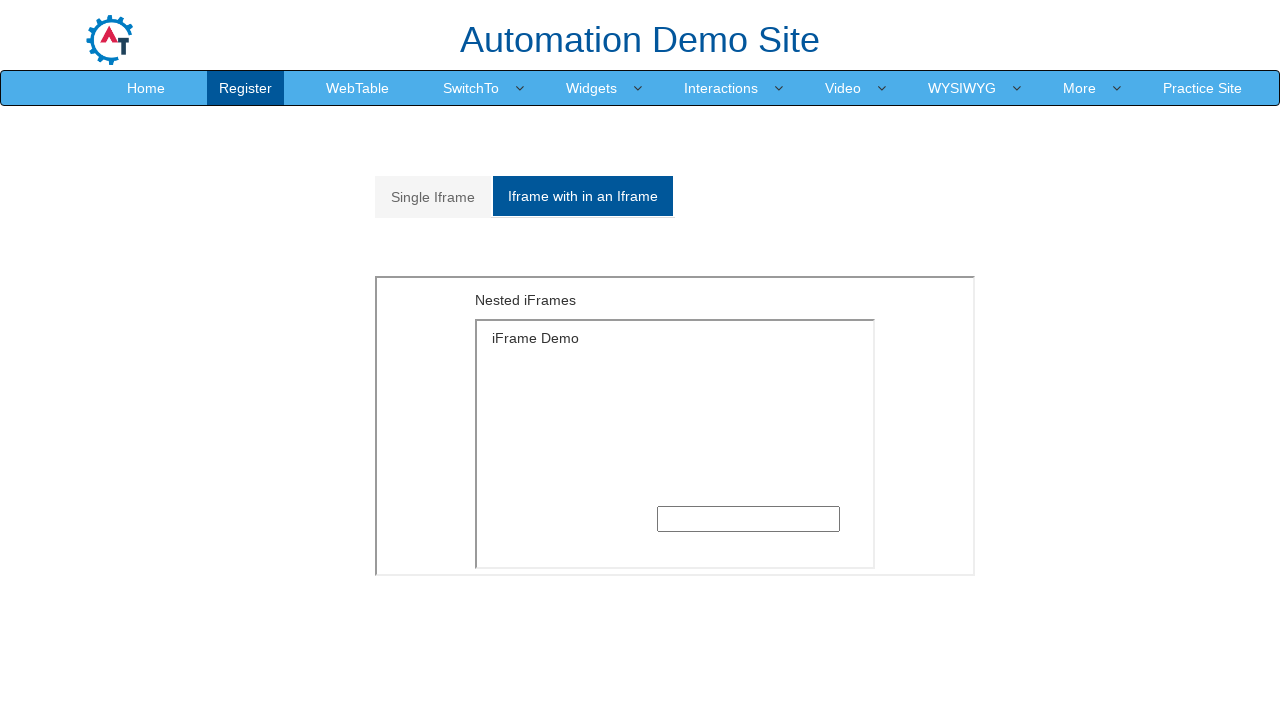

Located outer iframe for nested iframe handling
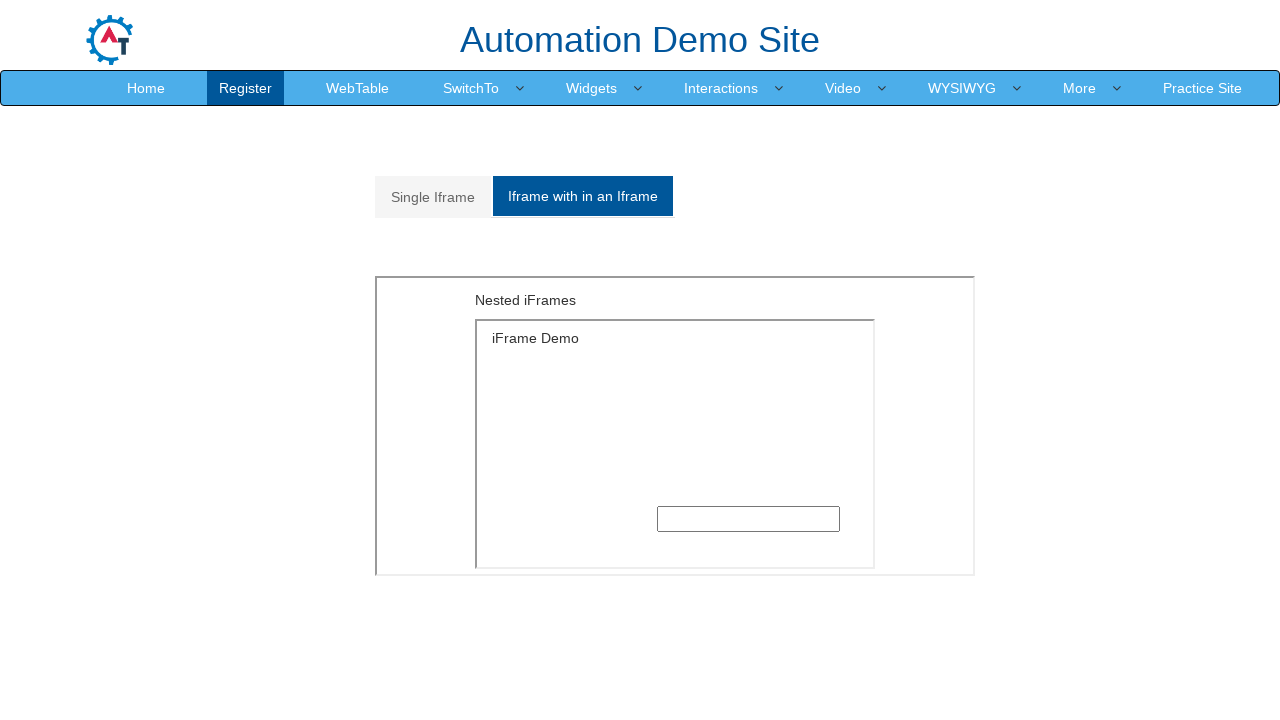

Located inner iframe nested within outer frame
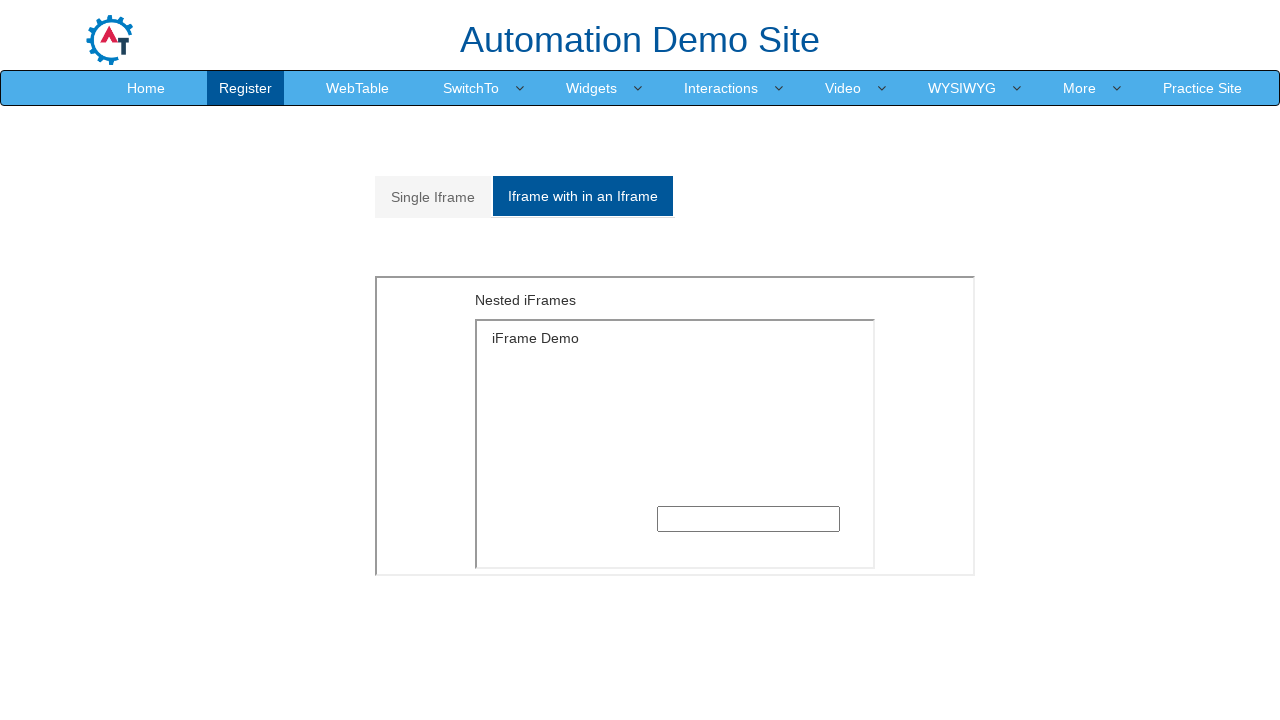

Filled text input in nested inner frame with 'IG' on iframe[style='float: left;height: 300px;width:600px'] >> internal:control=enter-
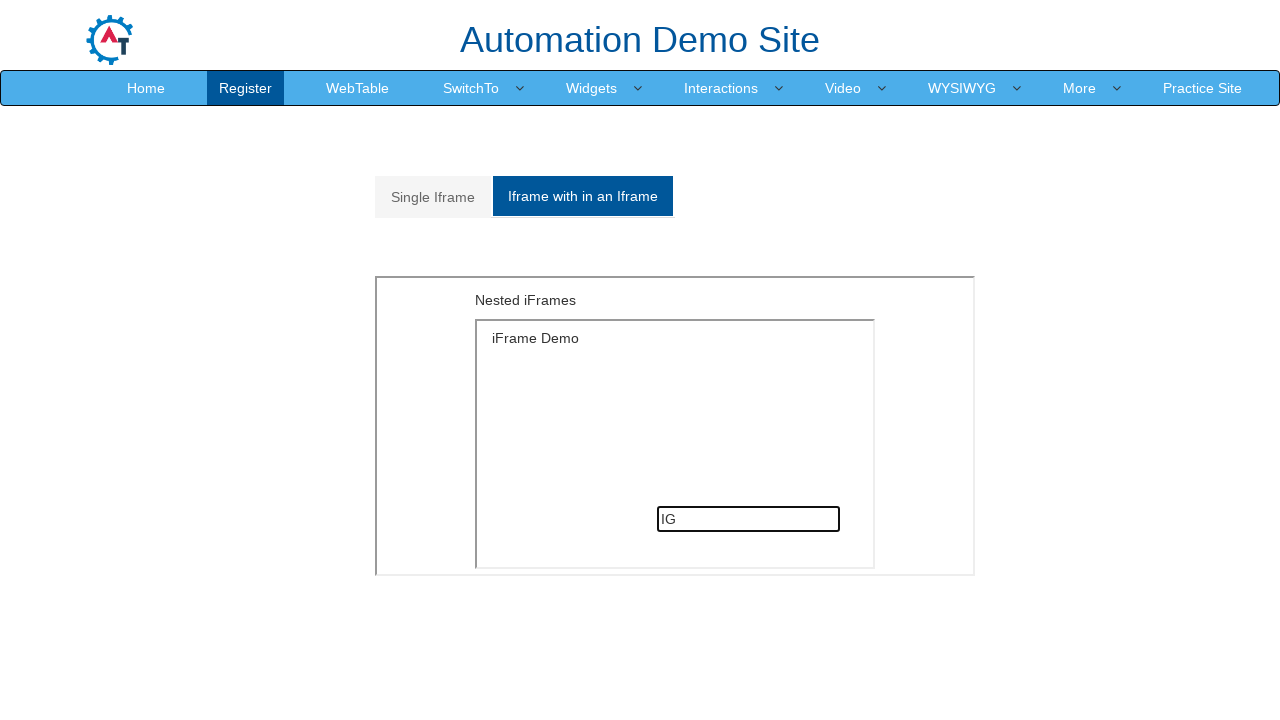

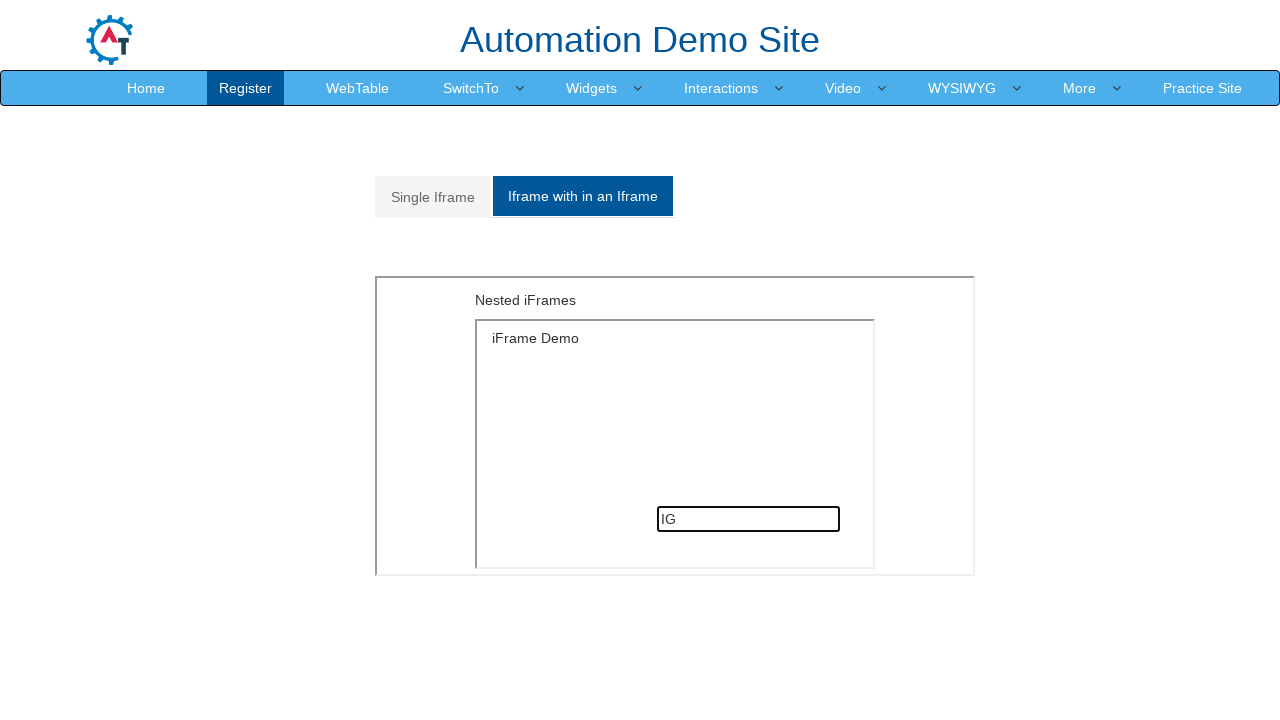